Tests finding elements on a locators example page by locating an element with class name and a button by XPath

Starting URL: https://kristinek.github.io/site/examples/locators

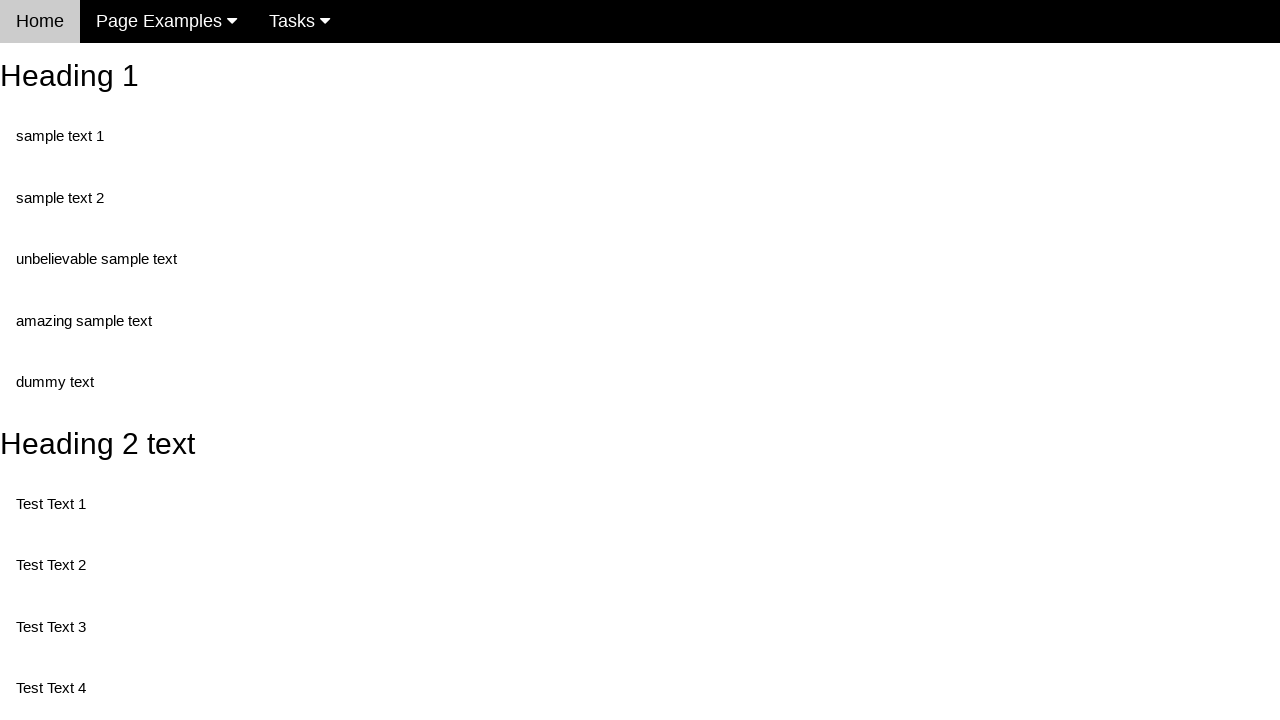

Navigated to locators example page
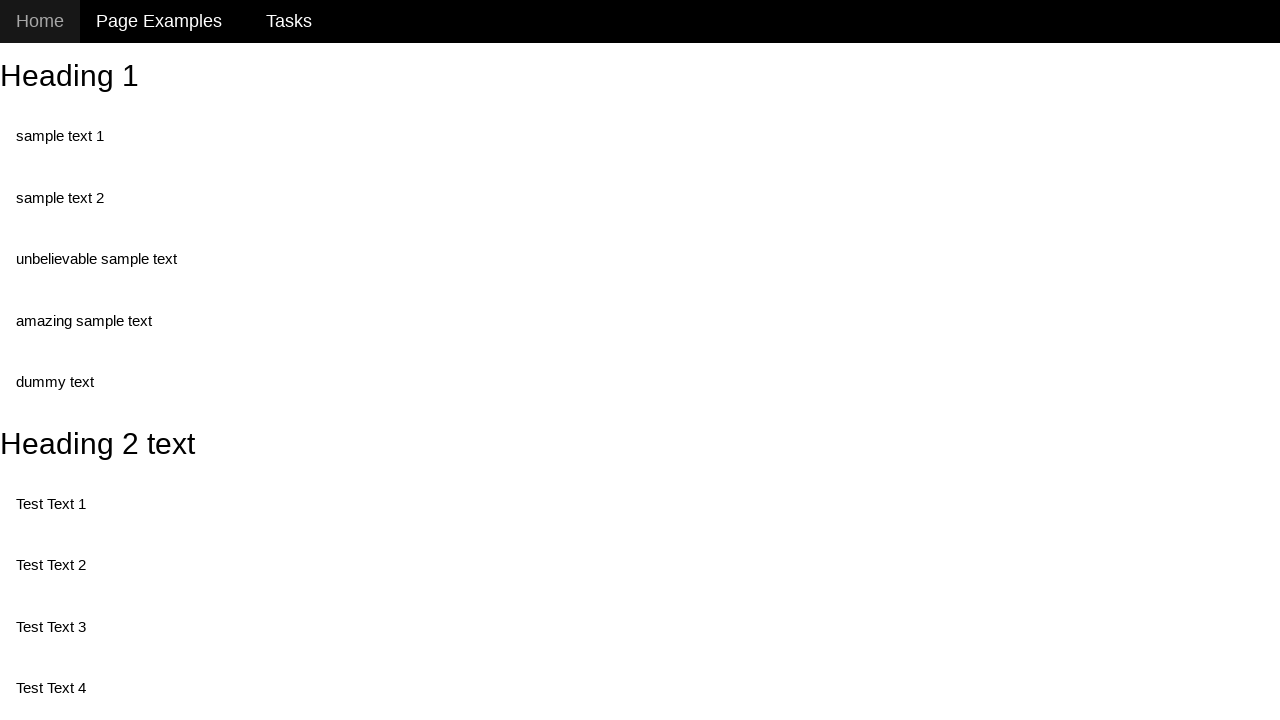

Located element with class 'text unbelievable'
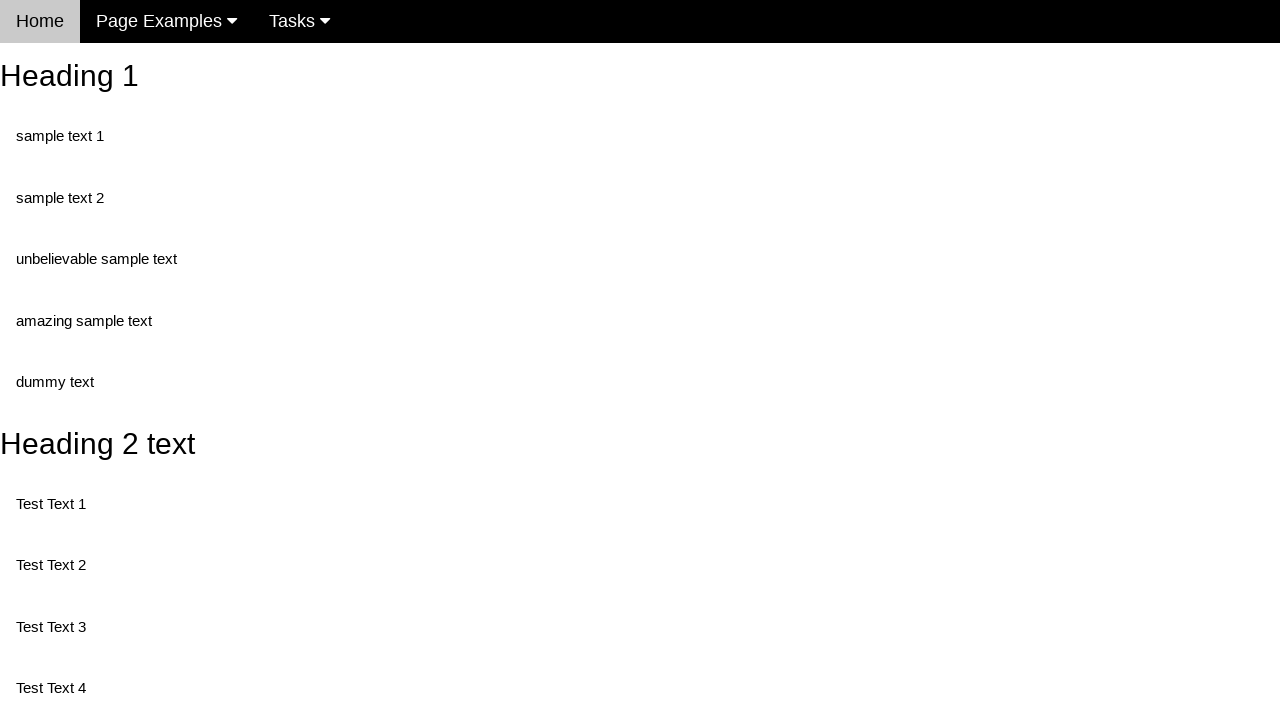

Located button with XPath using value attribute 'This is a button'
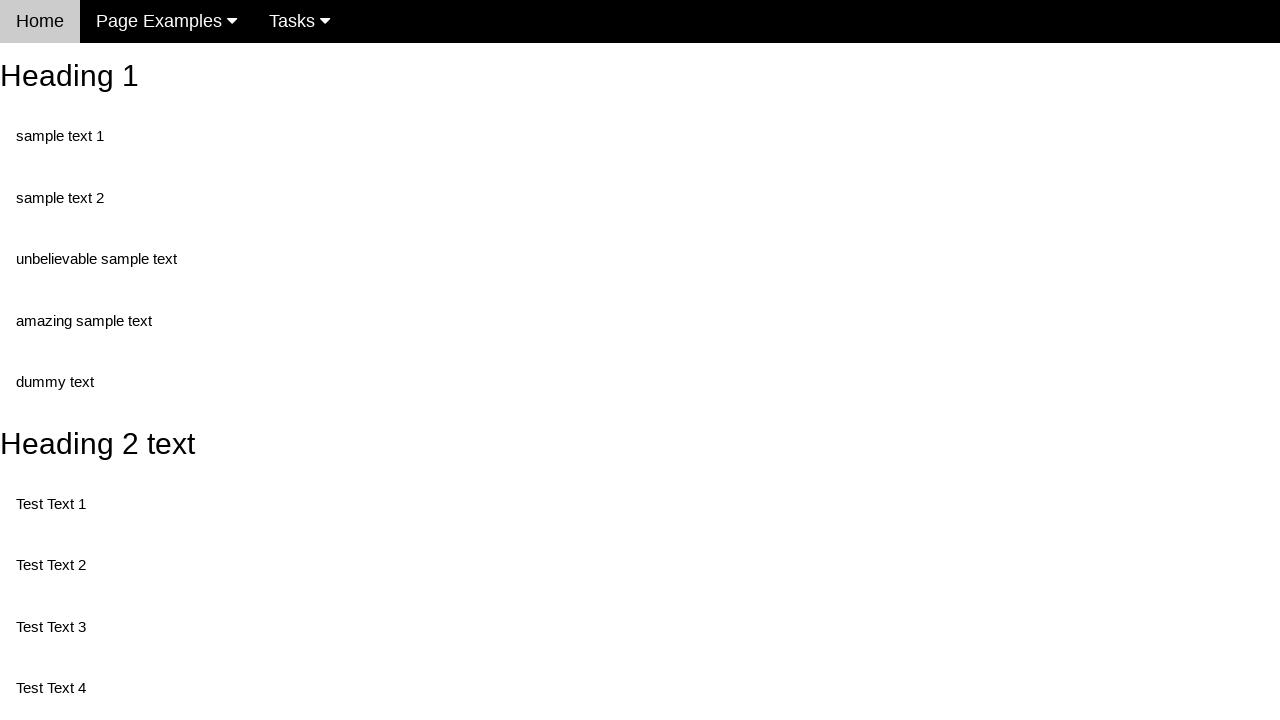

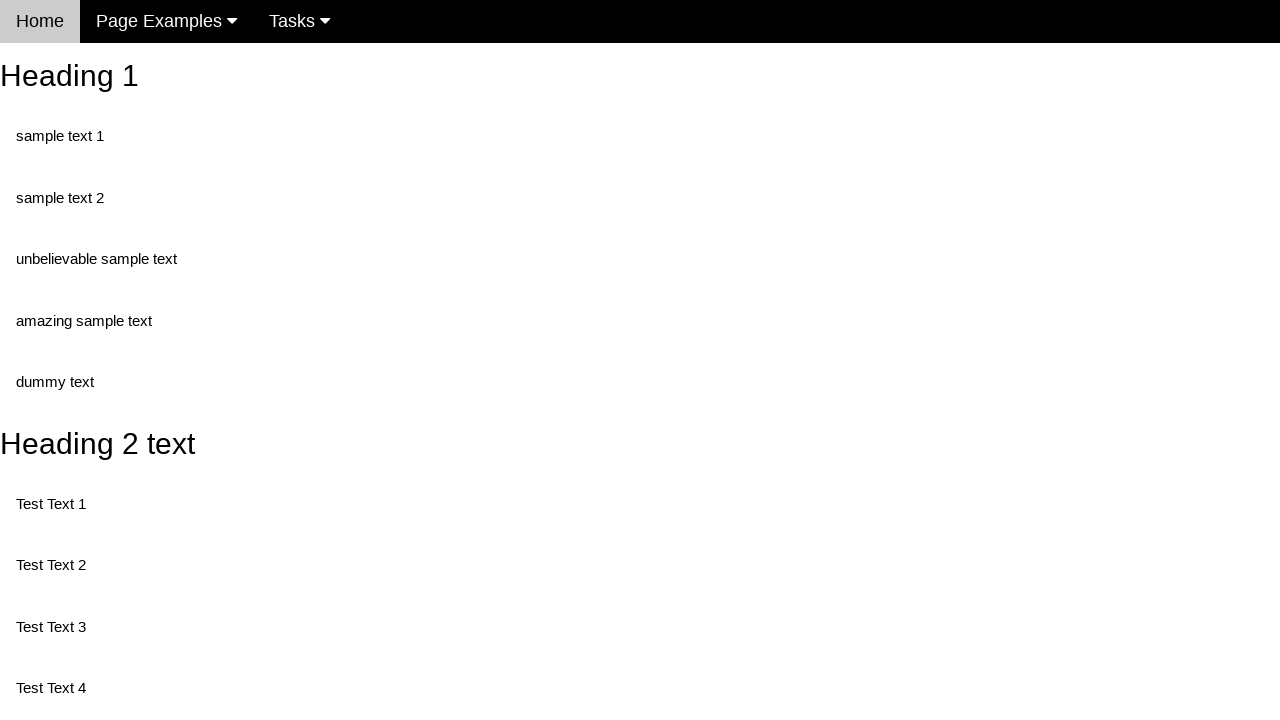